Navigates to a Stepik lesson page to verify the page loads successfully

Starting URL: https://stepik.org/lesson/236895/step/1

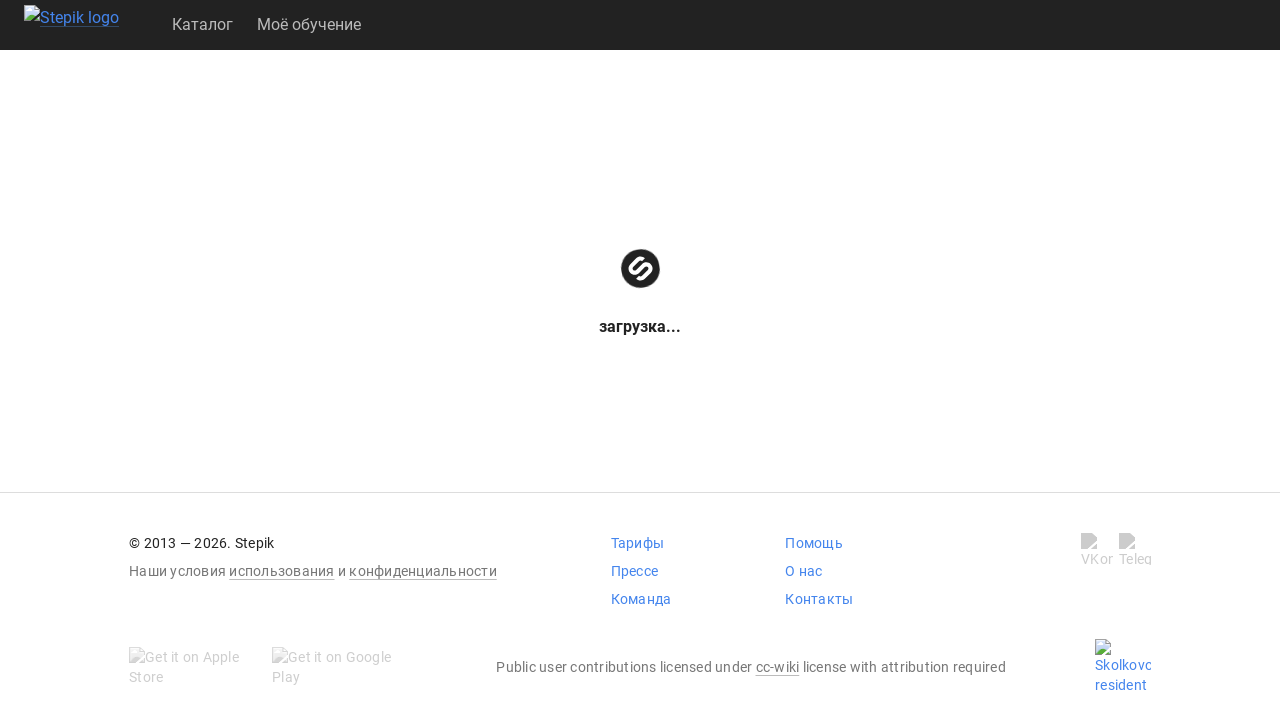

Navigated to Stepik lesson page (lesson 236895, step 1)
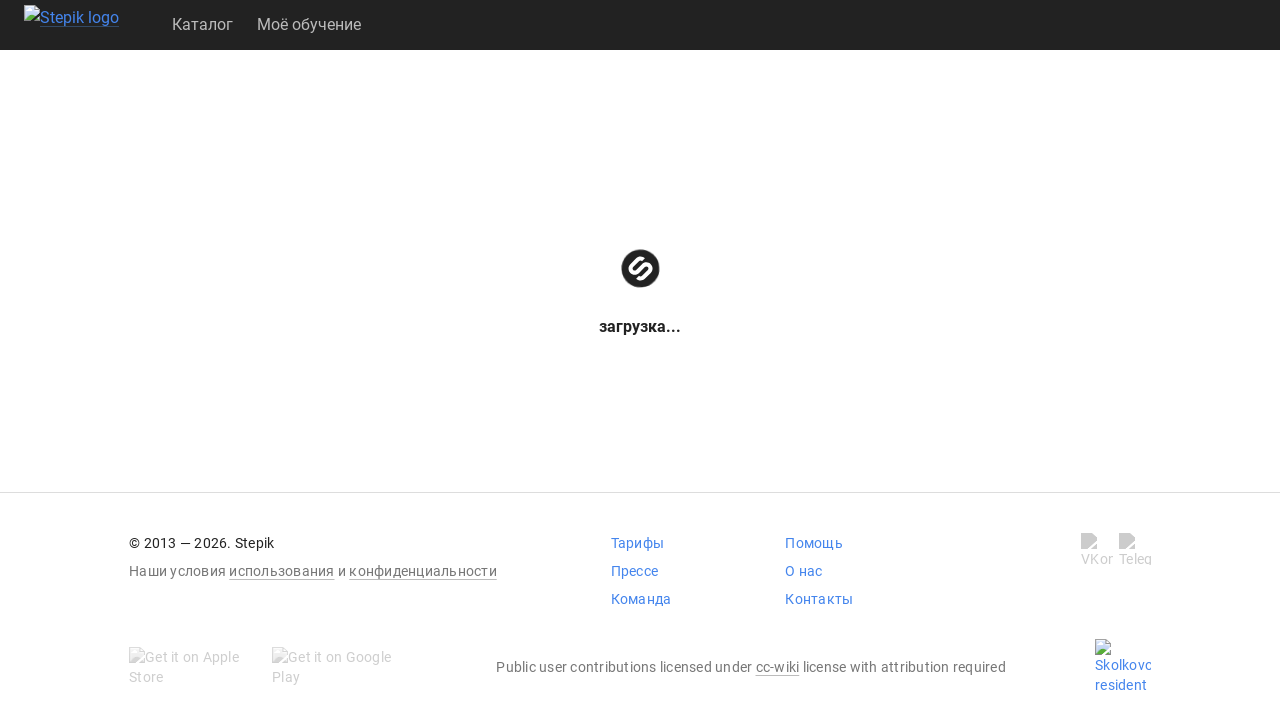

Lesson page loaded successfully - body element is present
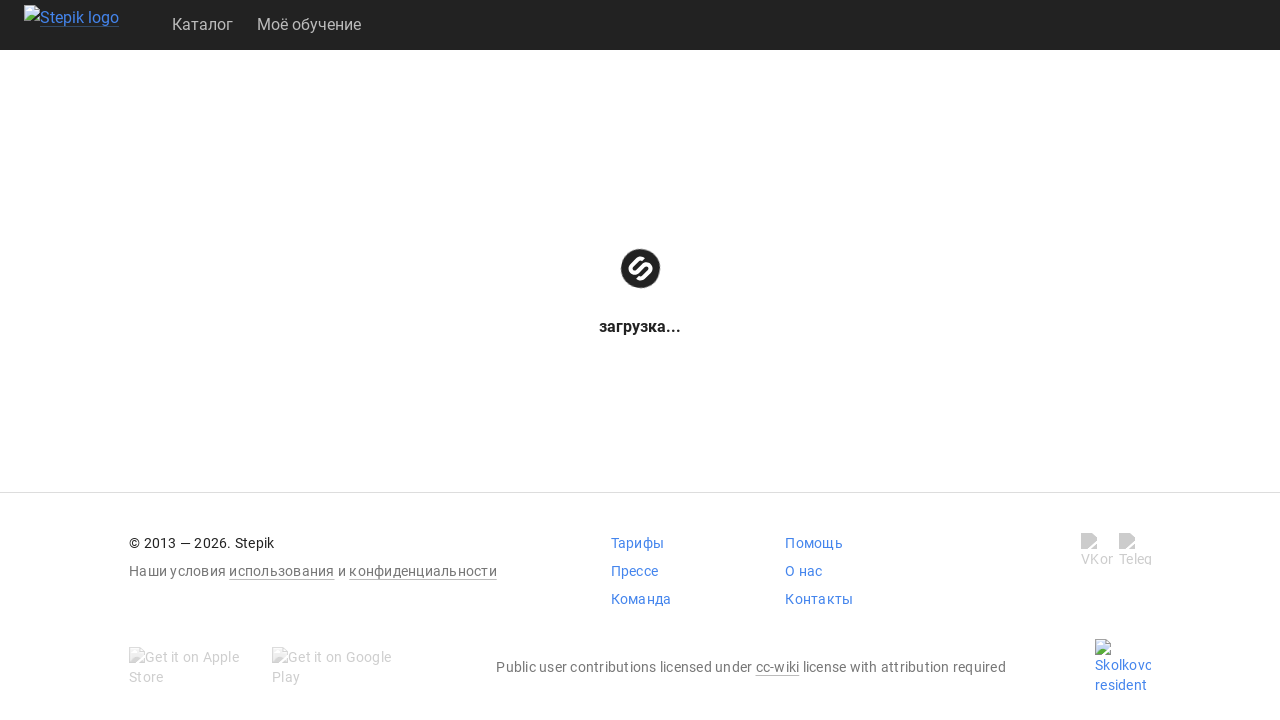

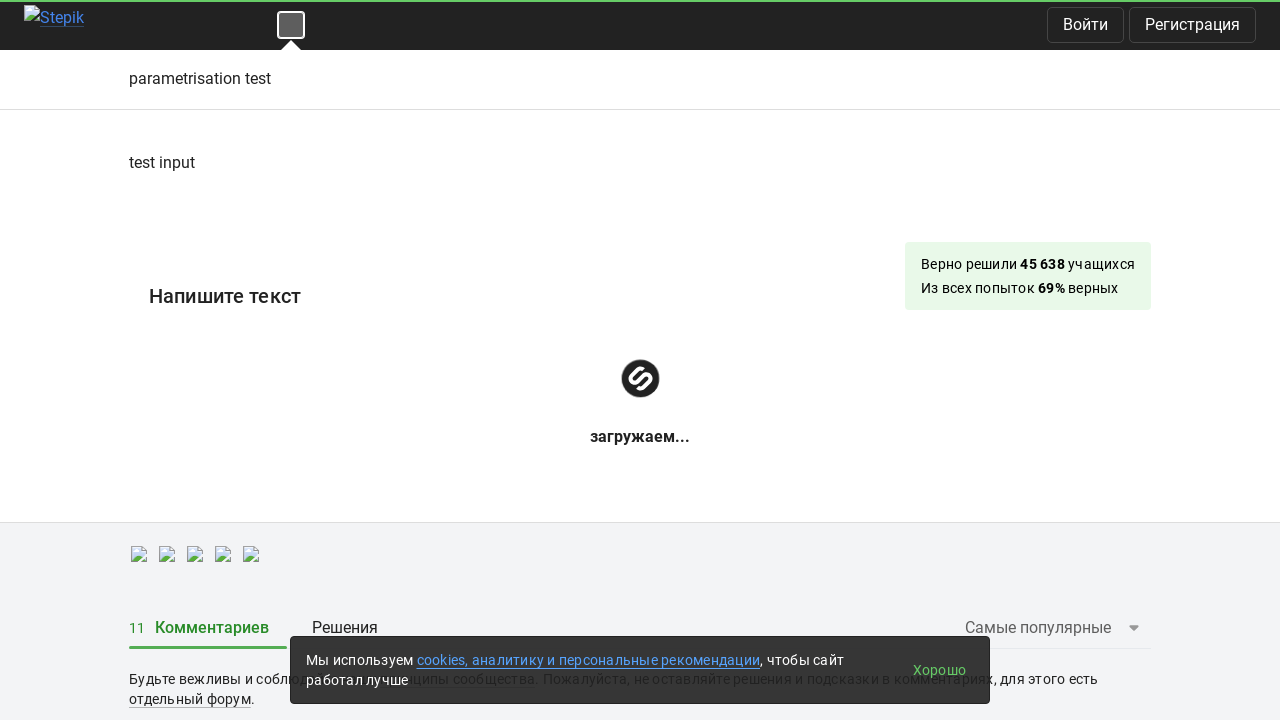